Tests drag and drop functionality by dragging an image element and dropping it into a target box on a practice form website.

Starting URL: https://formy-project.herokuapp.com/dragdrop

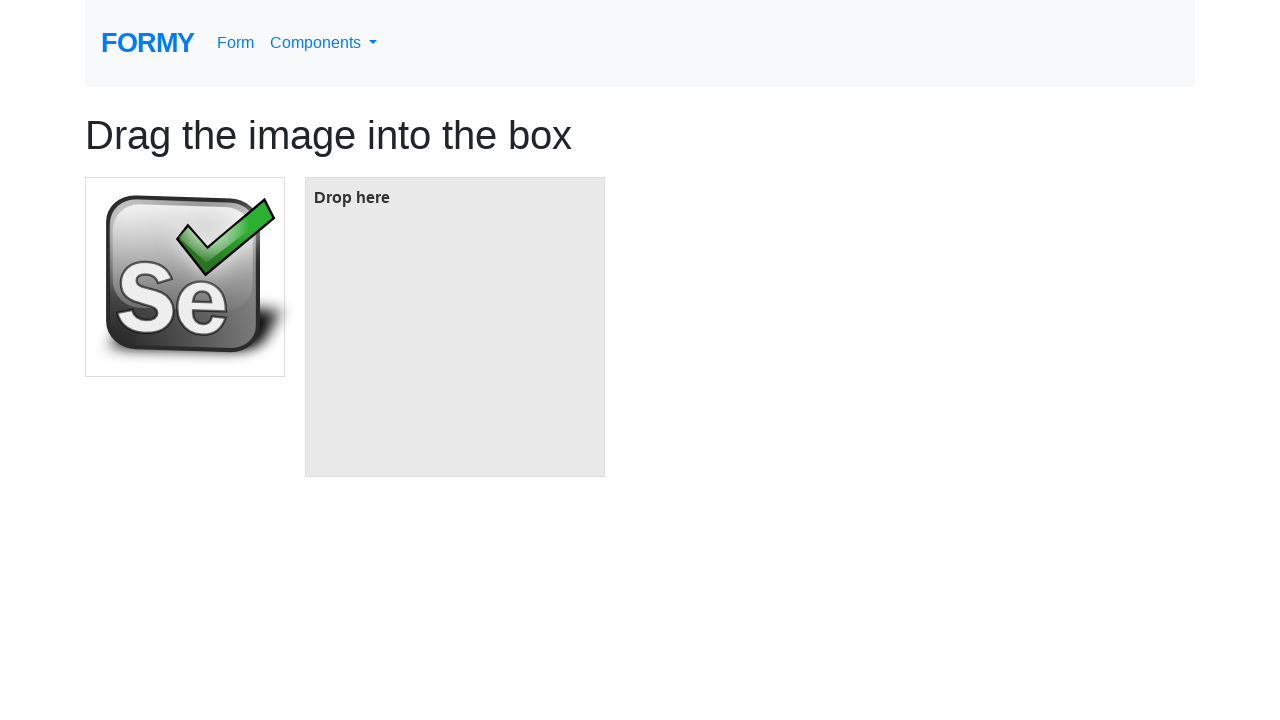

Waited for draggable image element to be visible
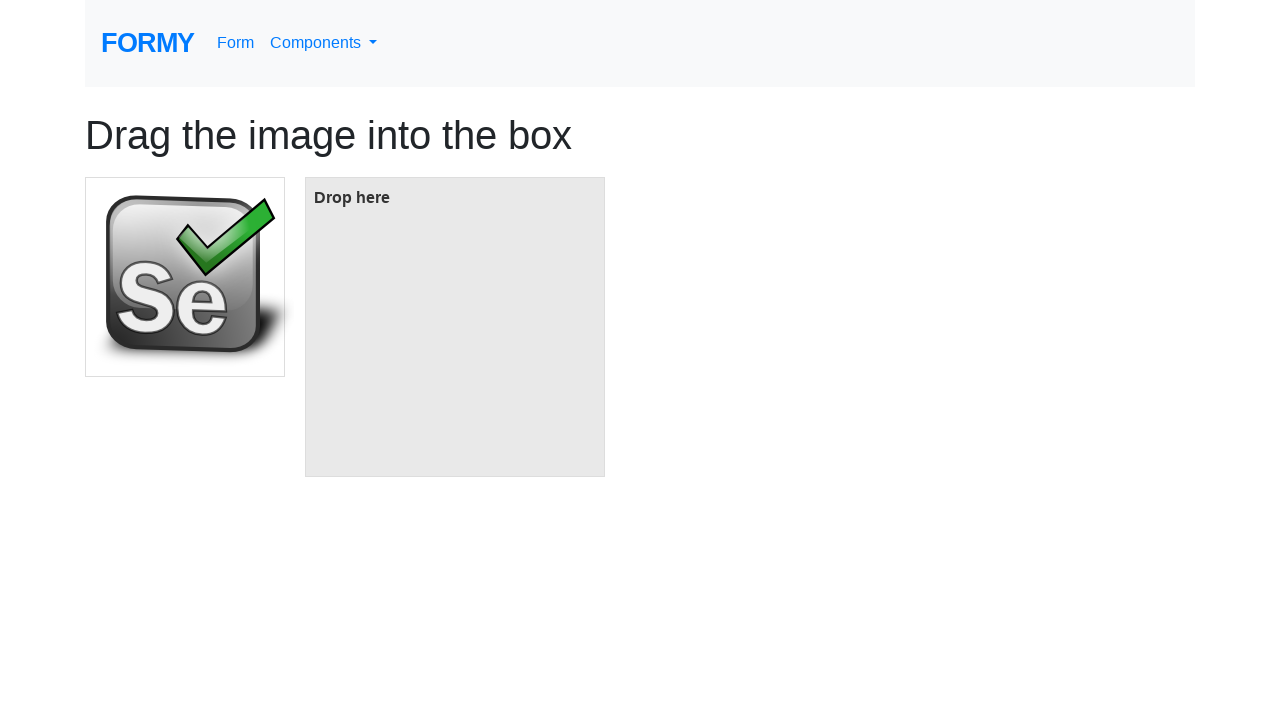

Waited for drop target box to be visible
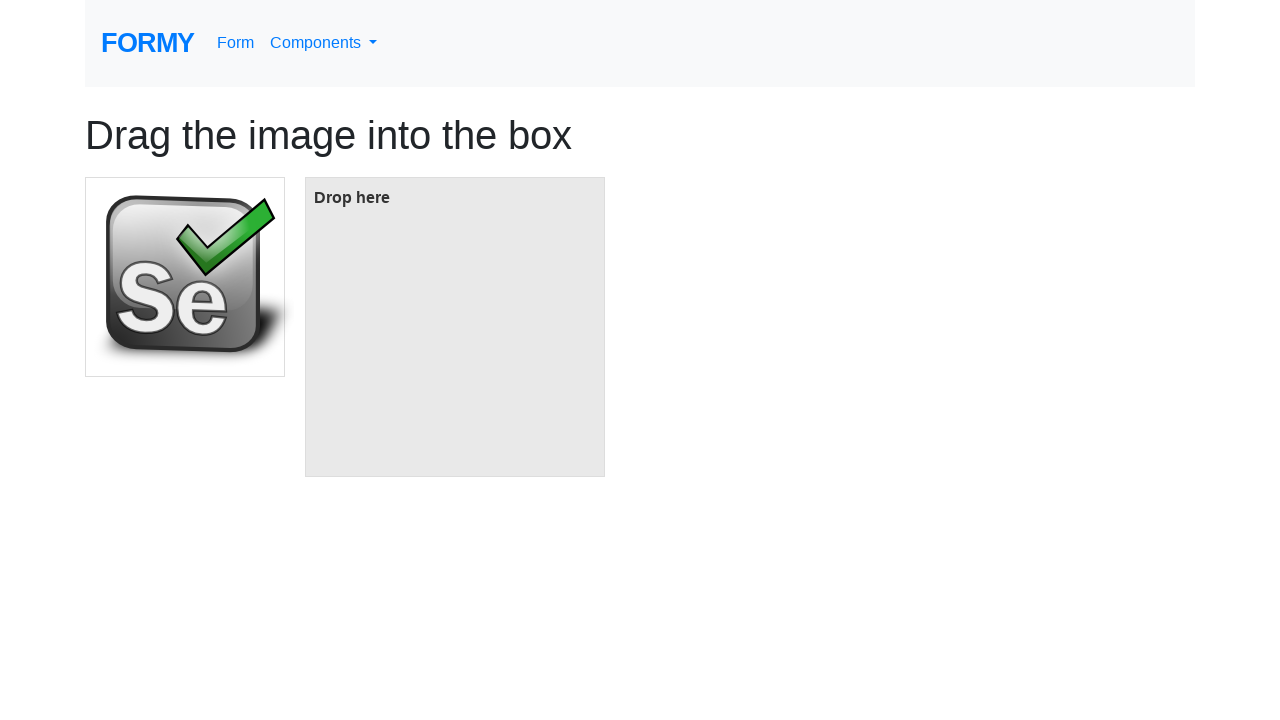

Dragged image element and dropped it into target box at (455, 327)
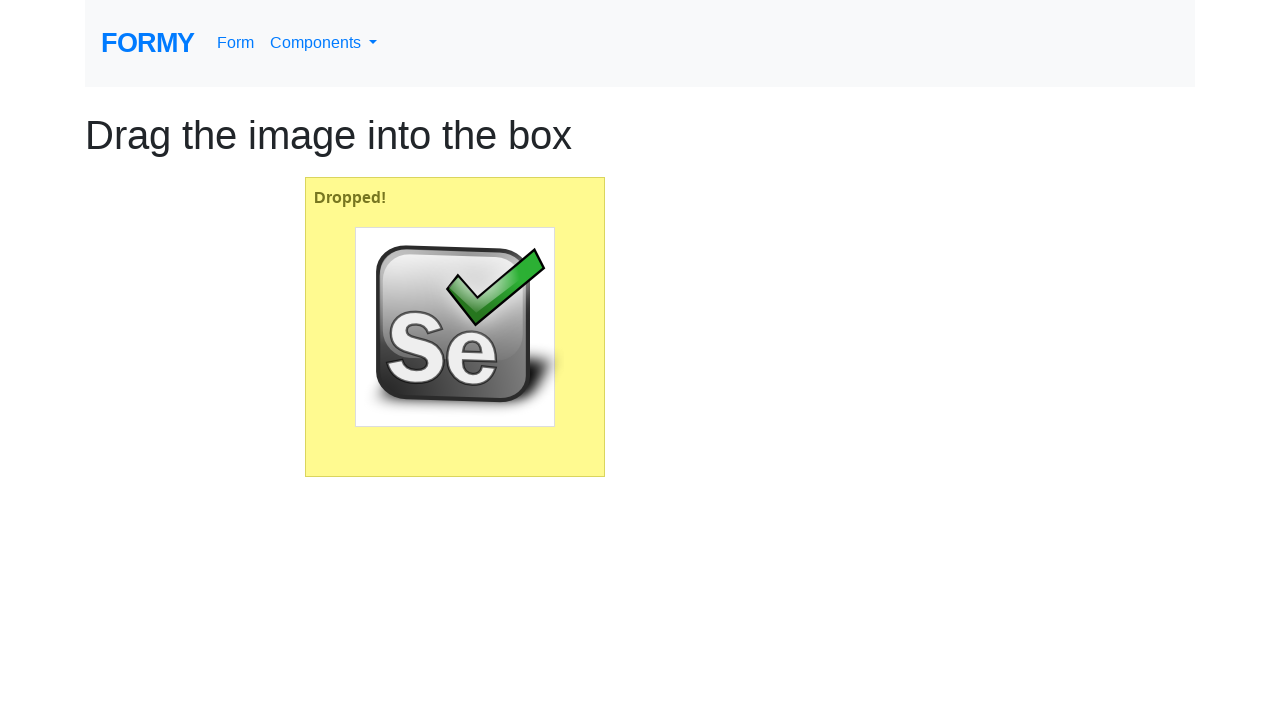

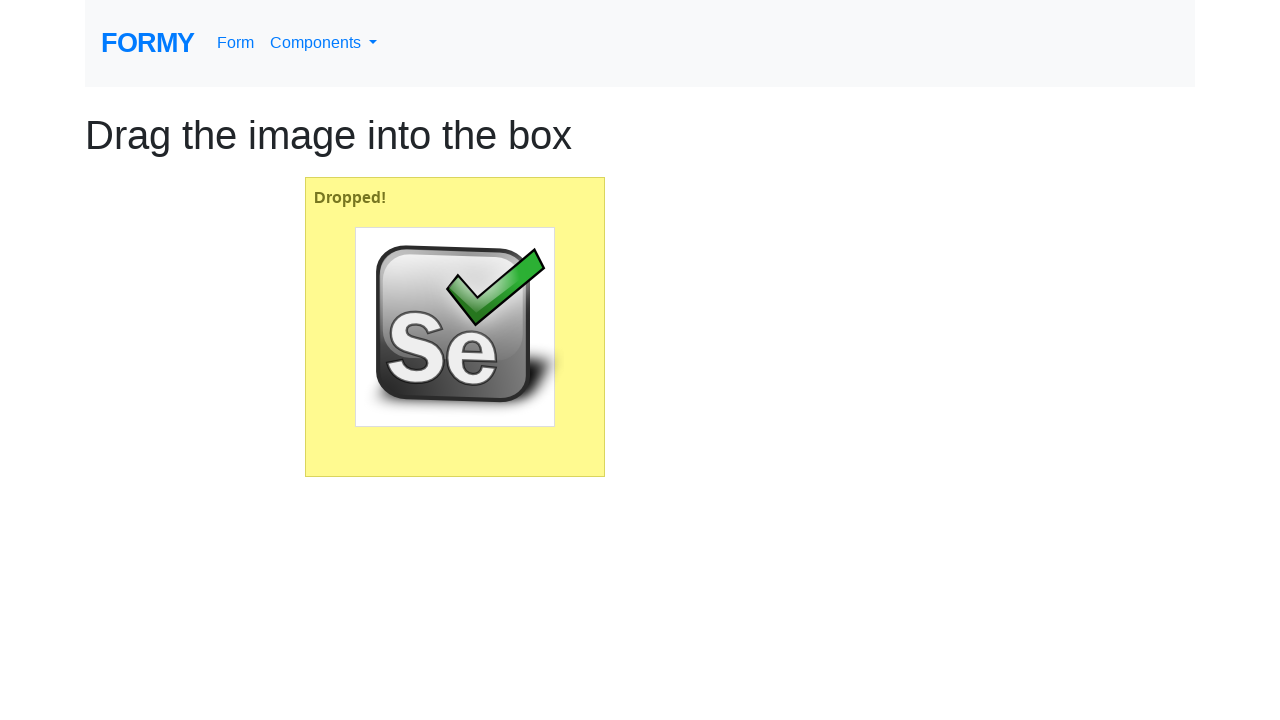